Tests hover functionality by hovering over profile images and verifying user info appears

Starting URL: https://the-internet.herokuapp.com/

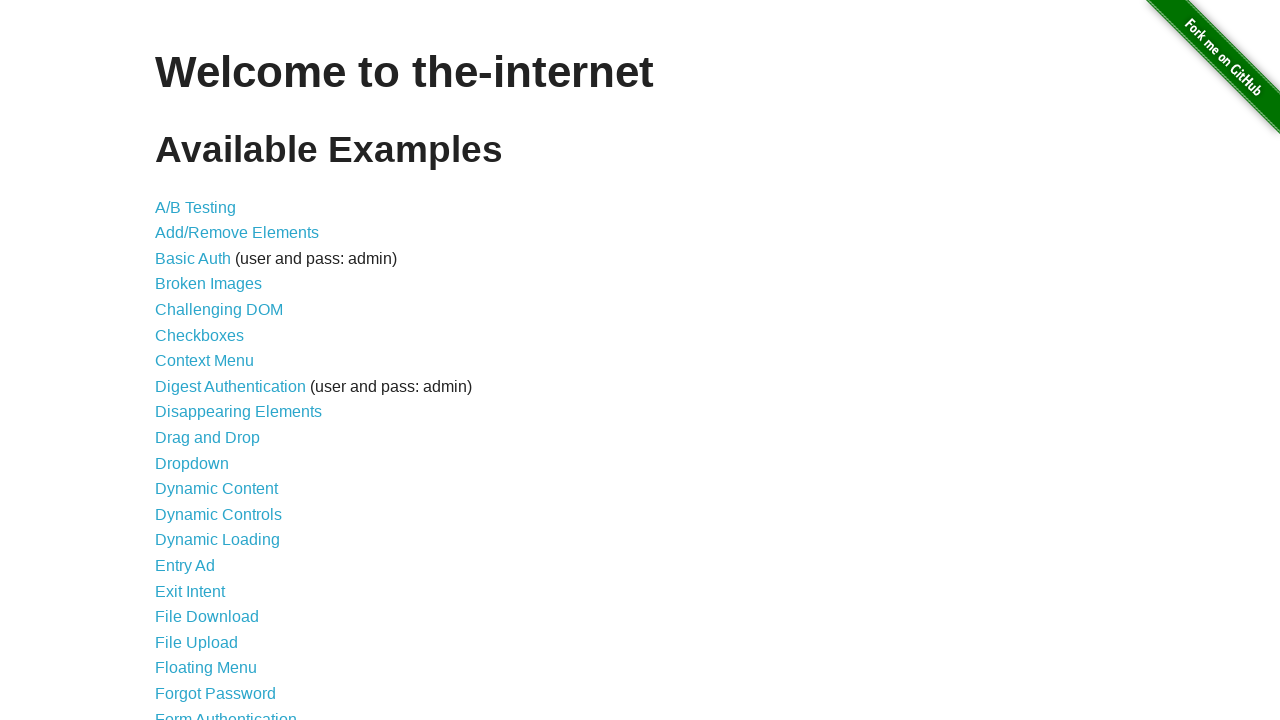

Clicked on Hovers link to navigate to hover test page at (180, 360) on internal:role=link[name="Hovers"i]
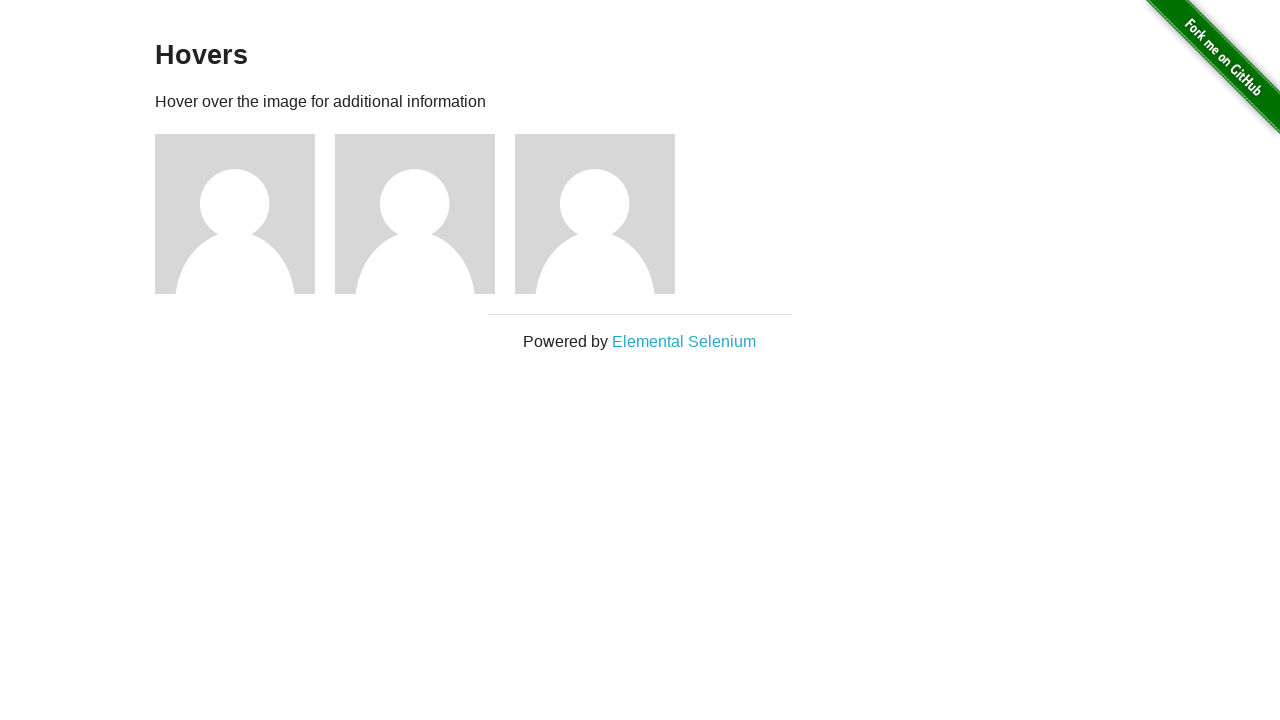

Hovered over first profile image at (245, 214) on .figure >> nth=0
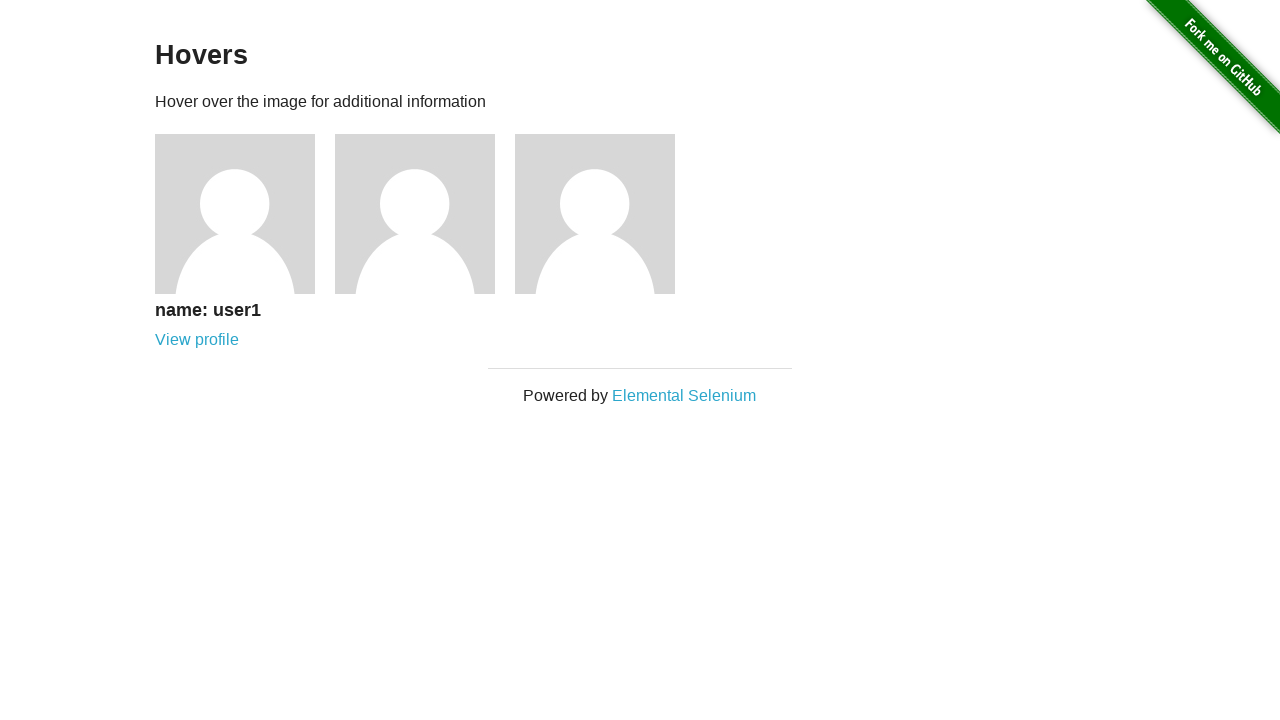

Verified user1 info is visible after hover
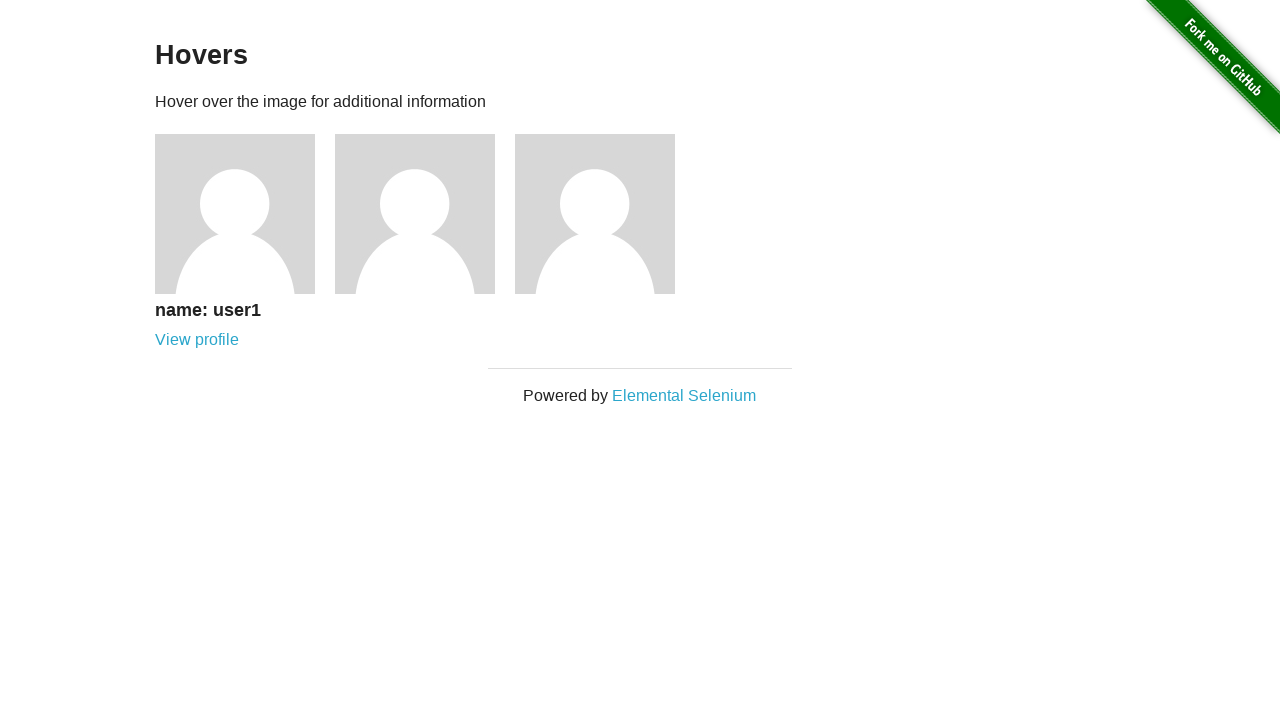

Hovered over second profile image at (425, 214) on .figure >> nth=1
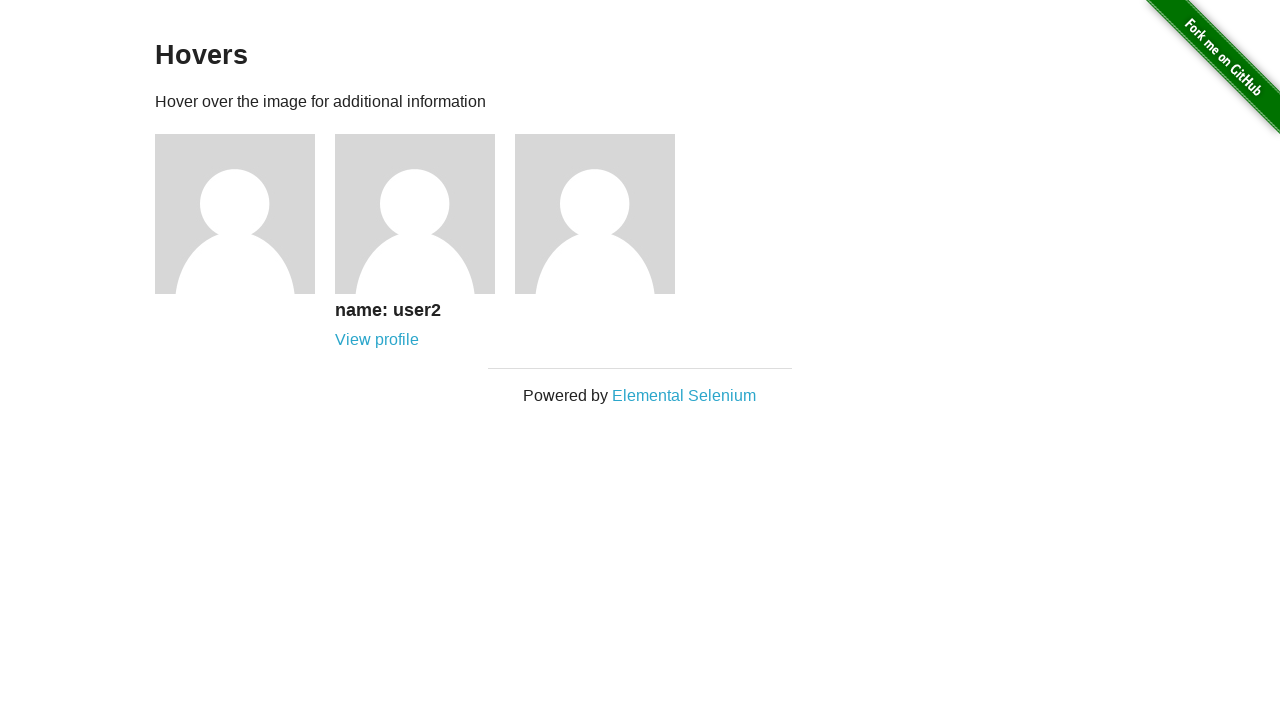

Verified user2 info is visible after hover
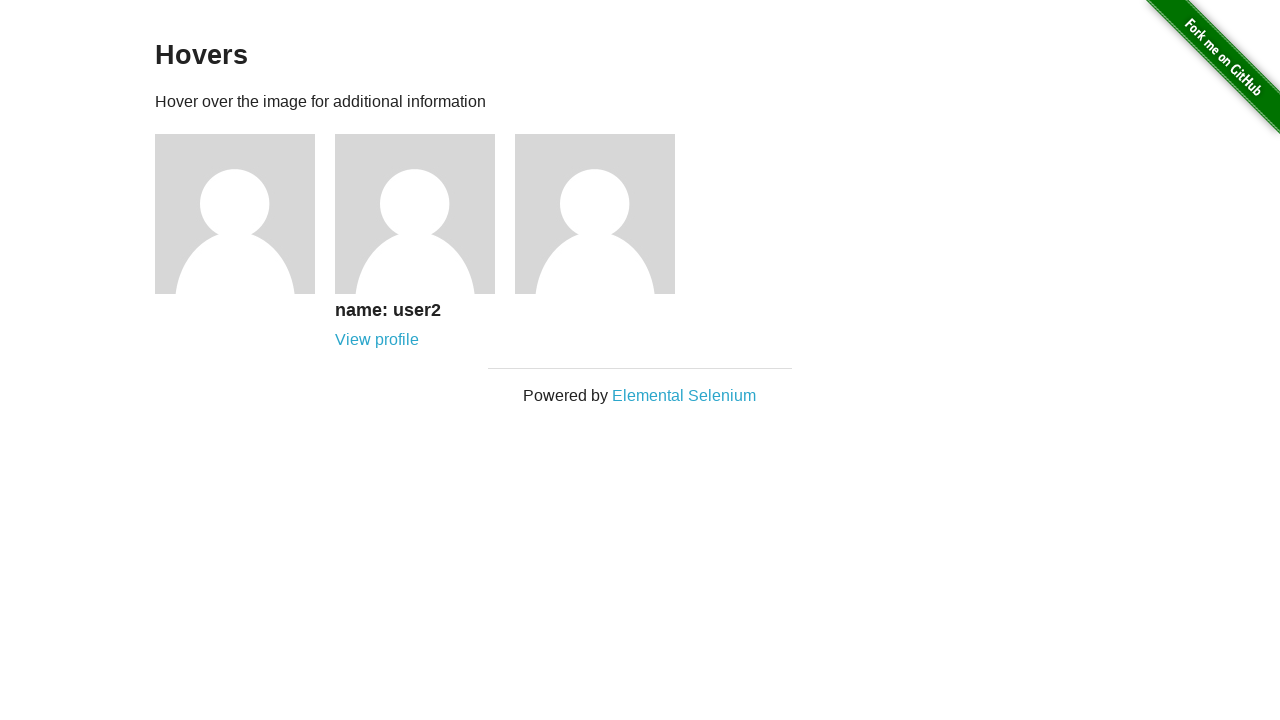

Hovered over third profile image at (605, 214) on .figure >> nth=2
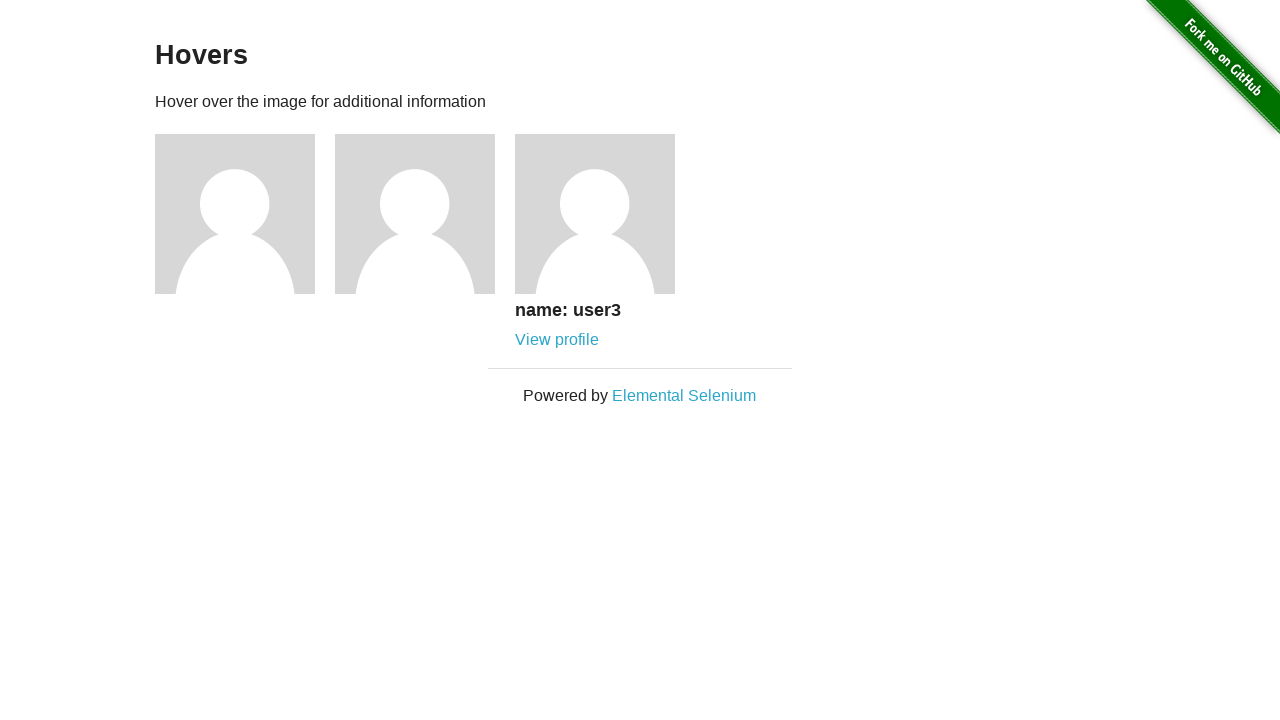

Verified user3 info is visible after hover
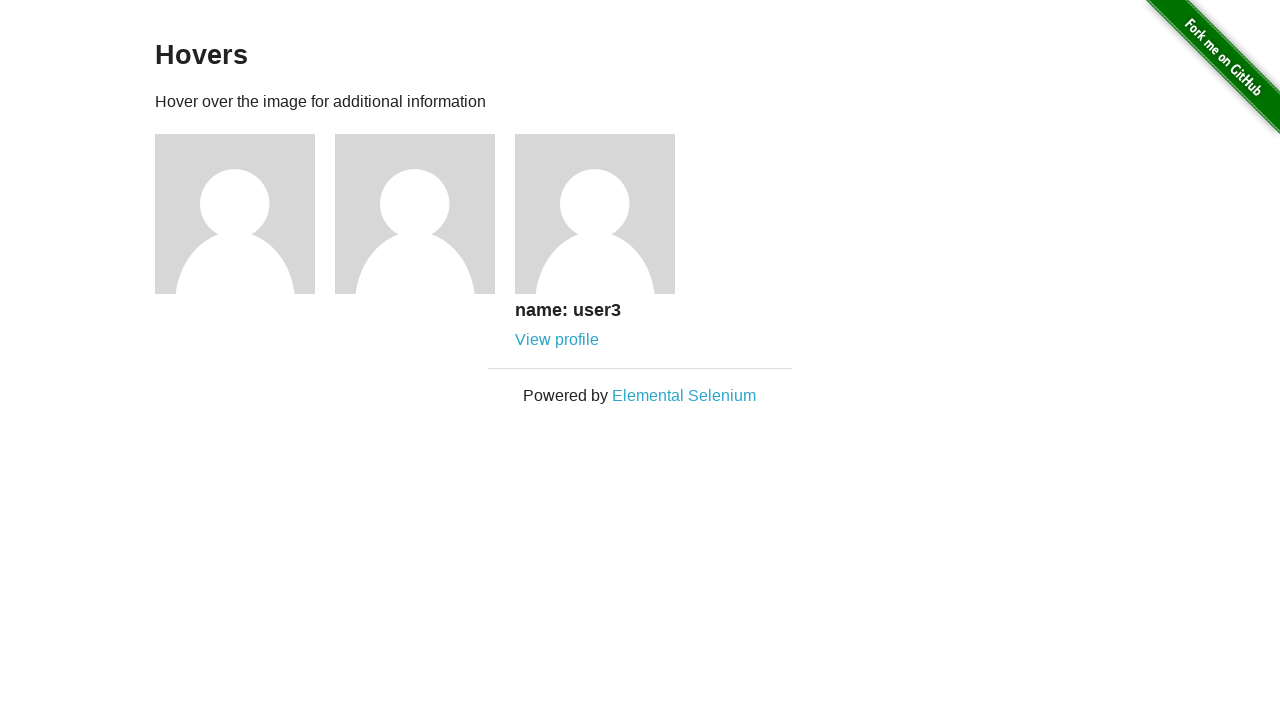

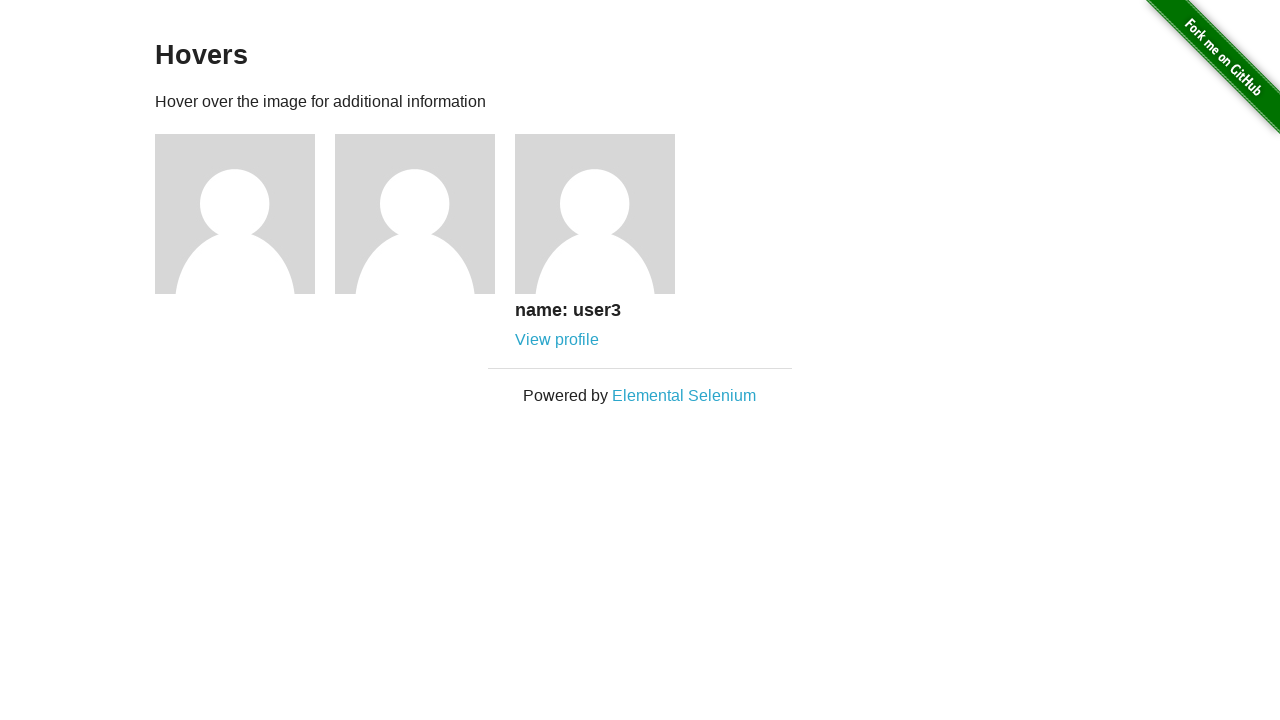